Tests clicking a button element after waiting for it to become visible on a demo page

Starting URL: http://kennethhutw.github.io/demo/Selenium/bload.html

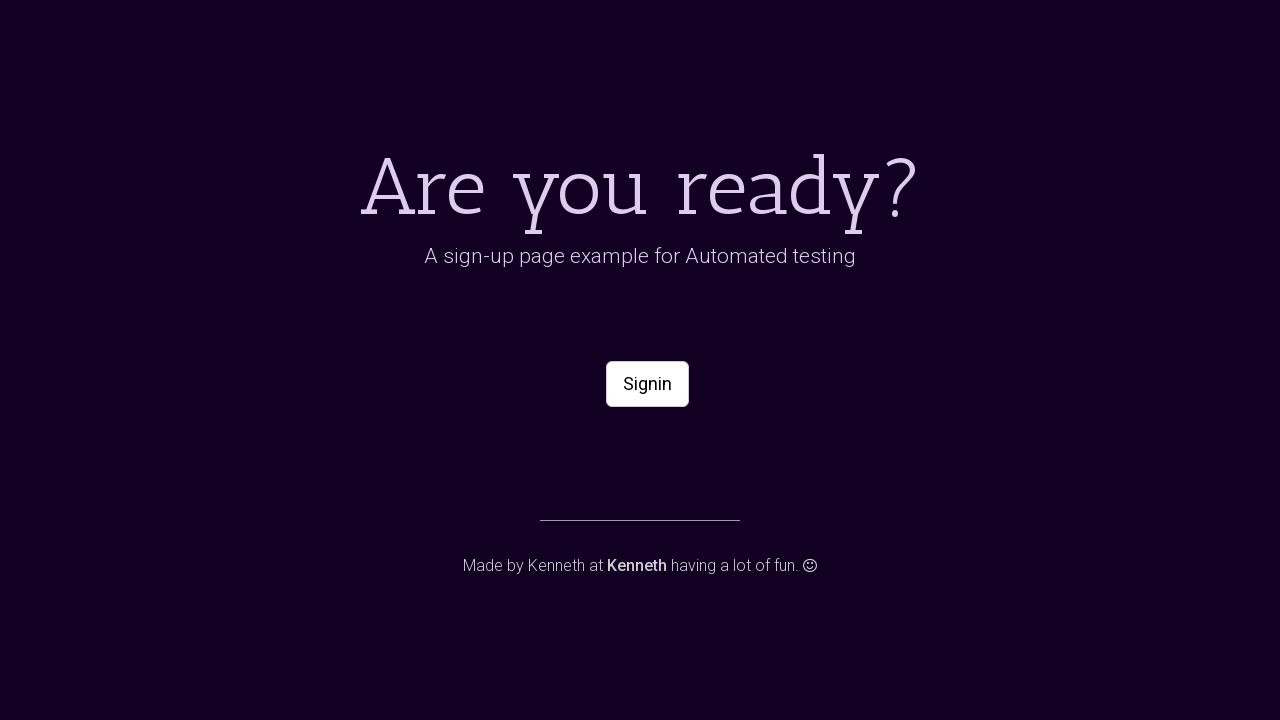

Waited for bload button to become visible
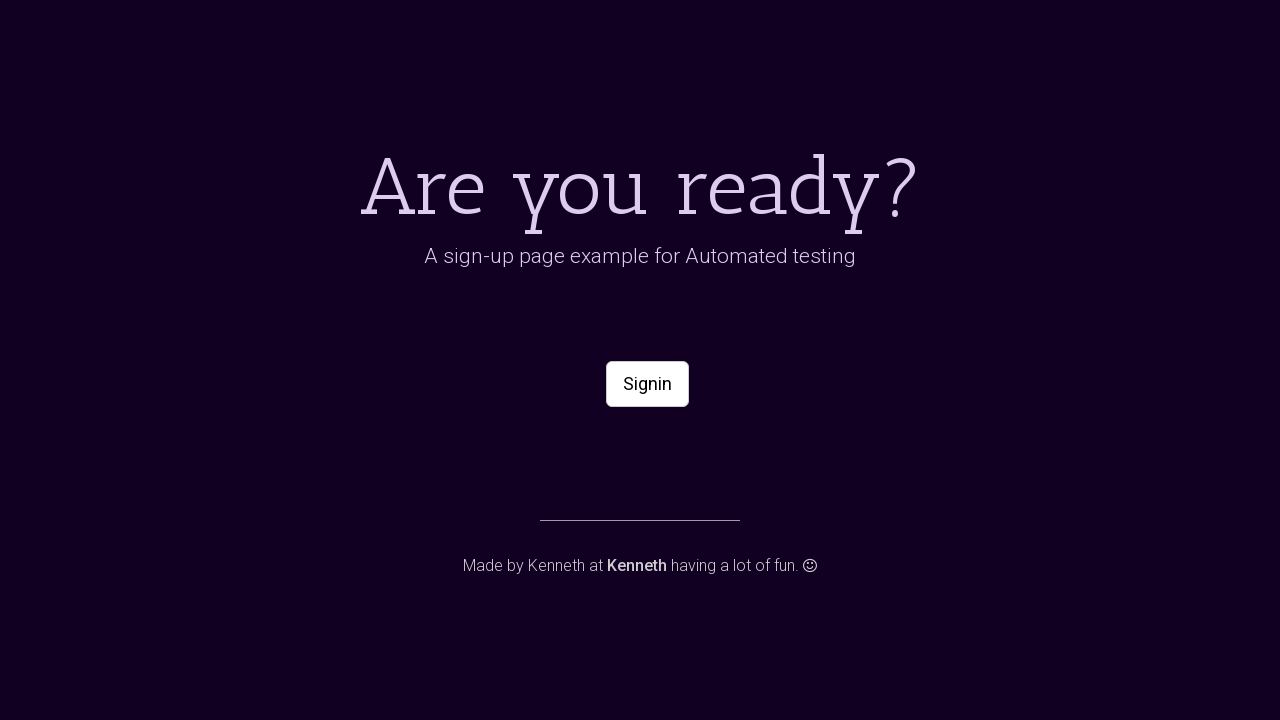

Clicked the bload button at (648, 384) on #bload
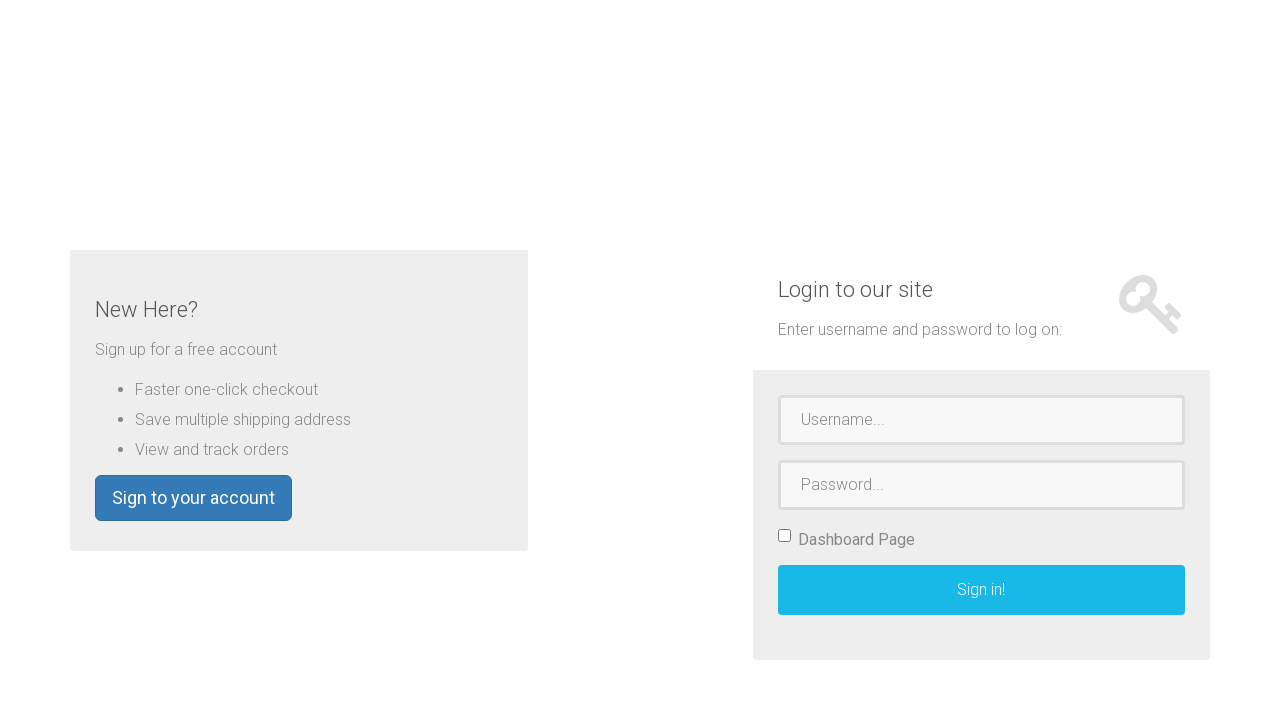

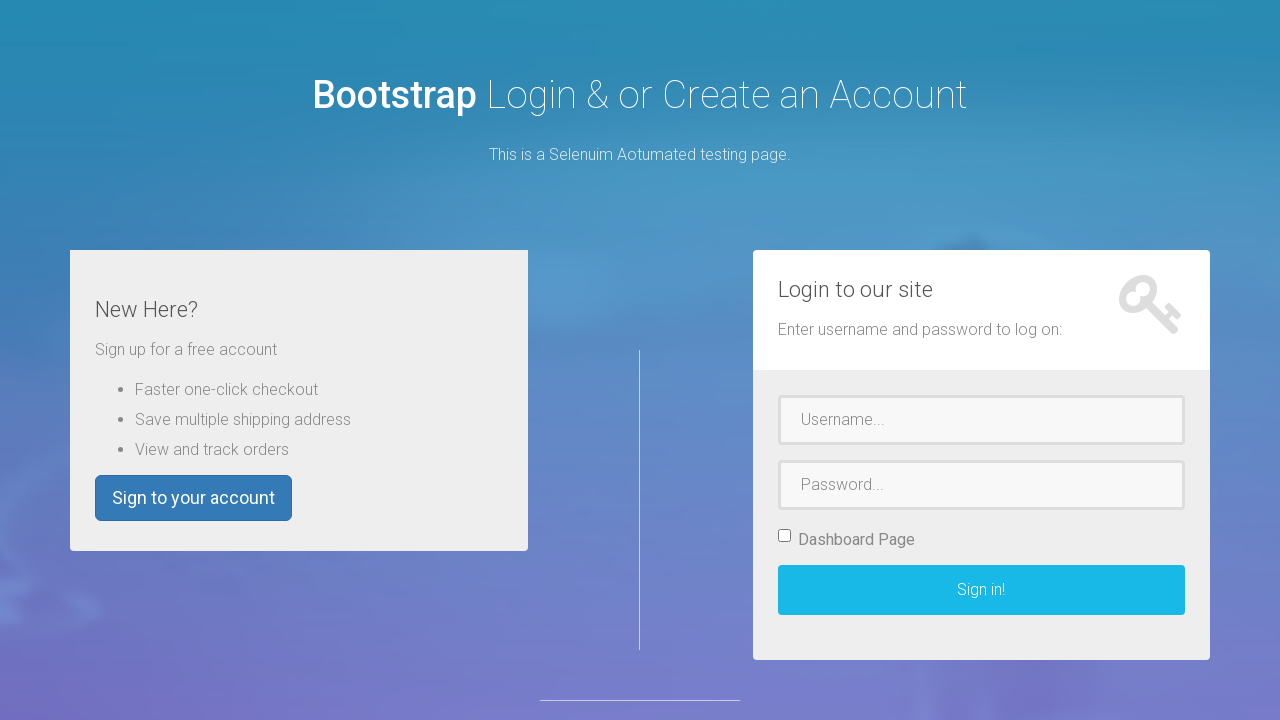